Tests window handling by opening a new window through a link click and switching between parent and child windows

Starting URL: https://the-internet.herokuapp.com/windows

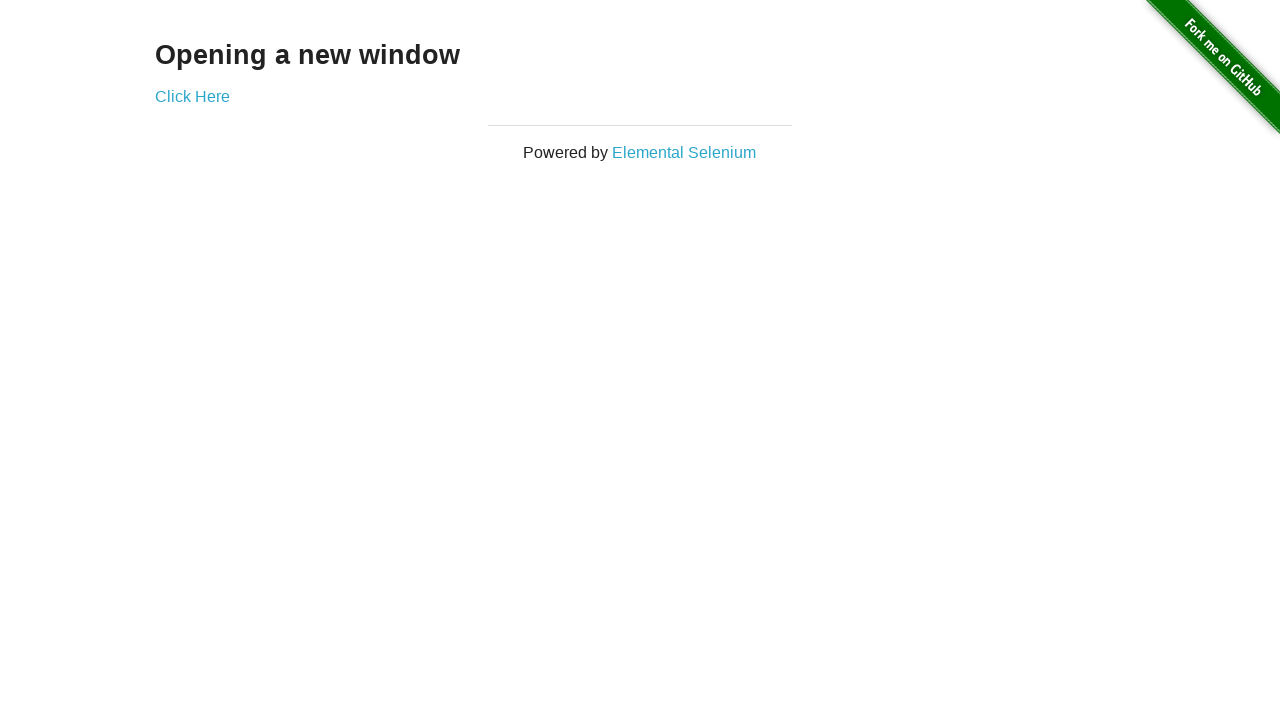

Clicked 'Click Here' link to open new window at (192, 96) on xpath=//a[contains(text(), 'Click Here')]
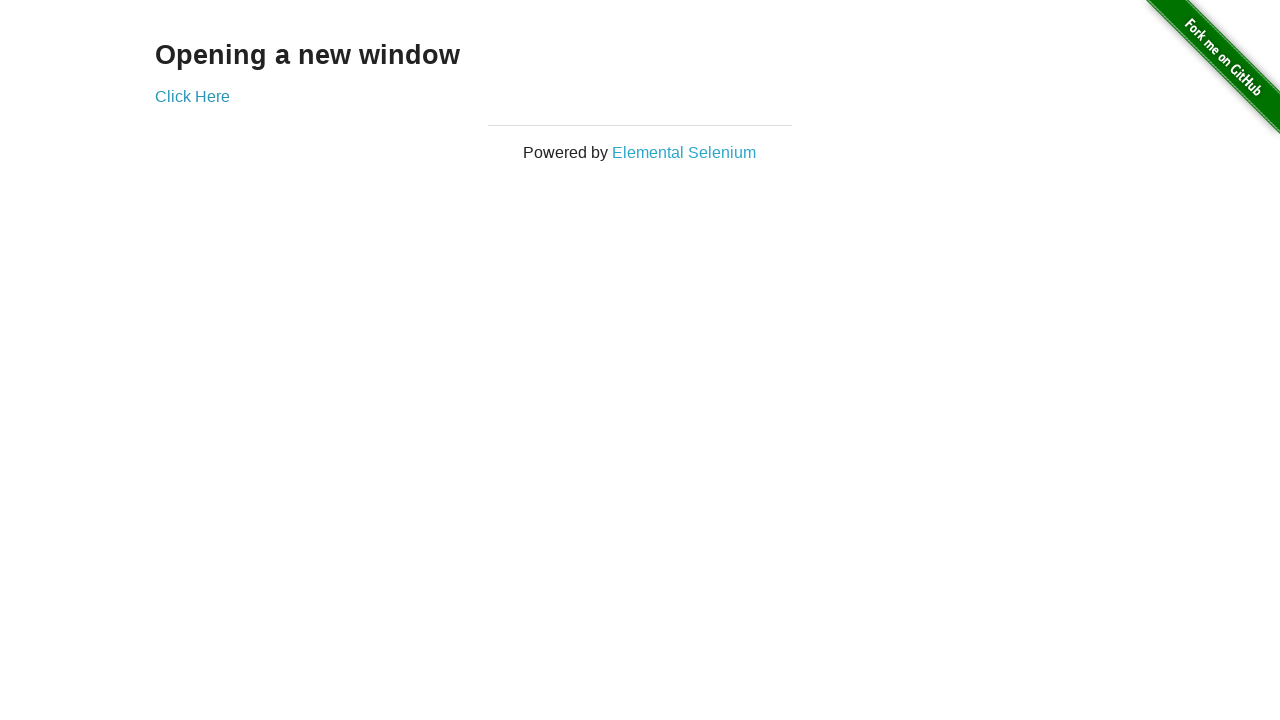

New window opened and page object retrieved
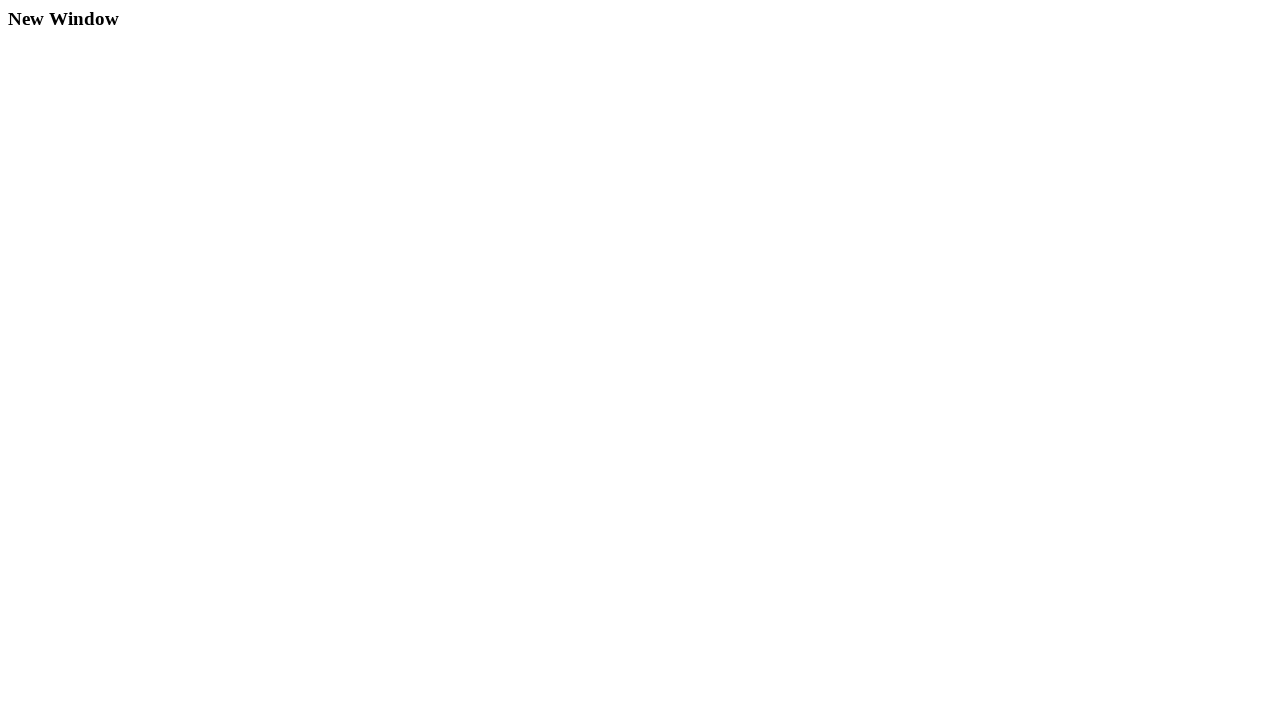

New window page fully loaded
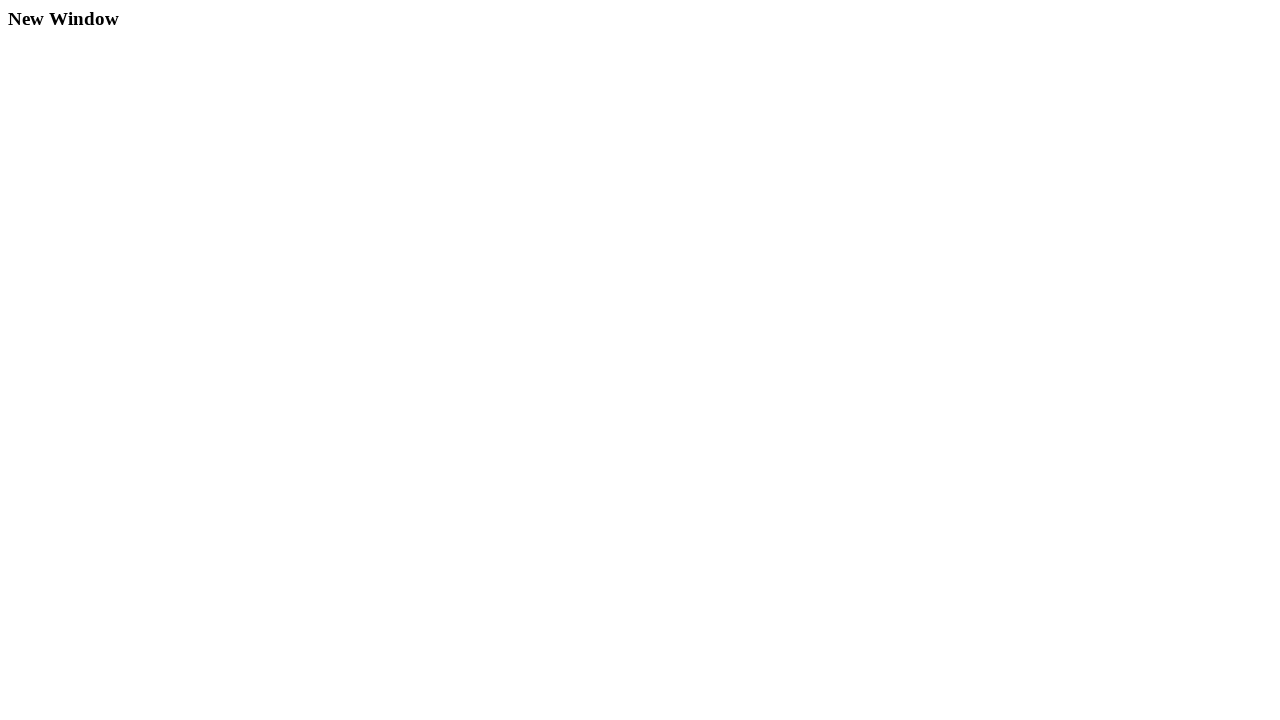

Verified new window title contains 'New Window'
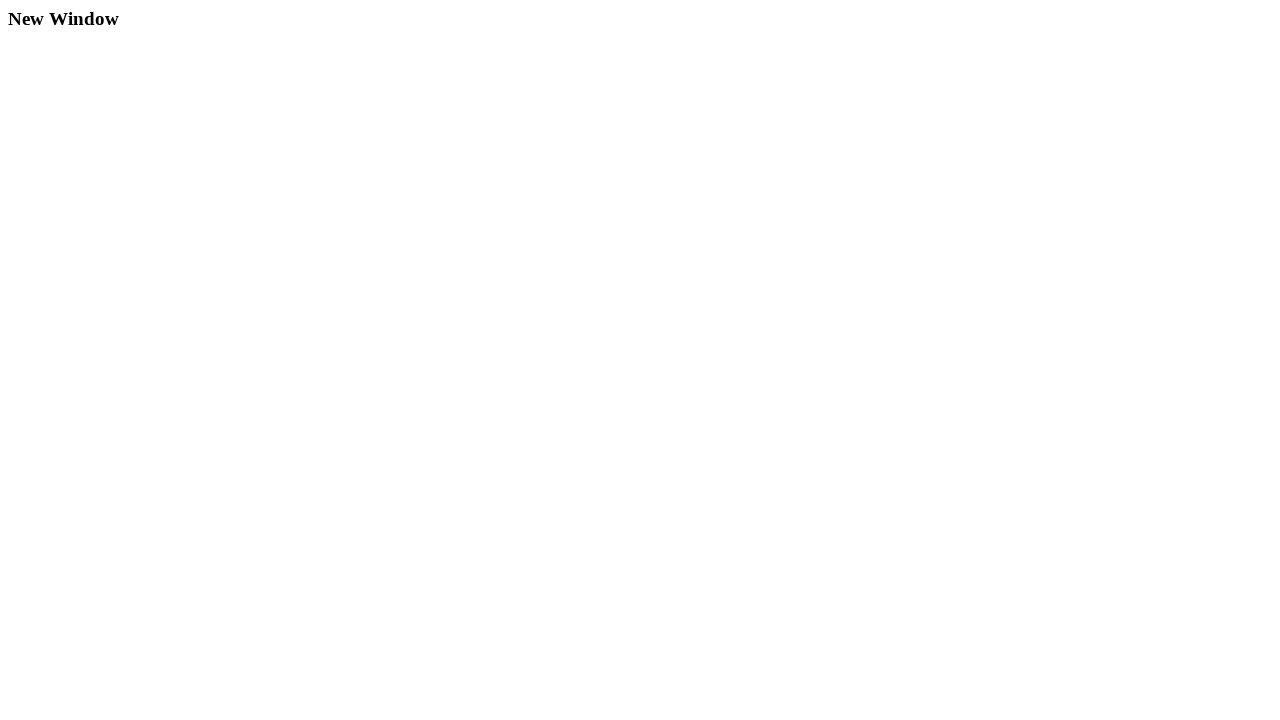

Closed the child window
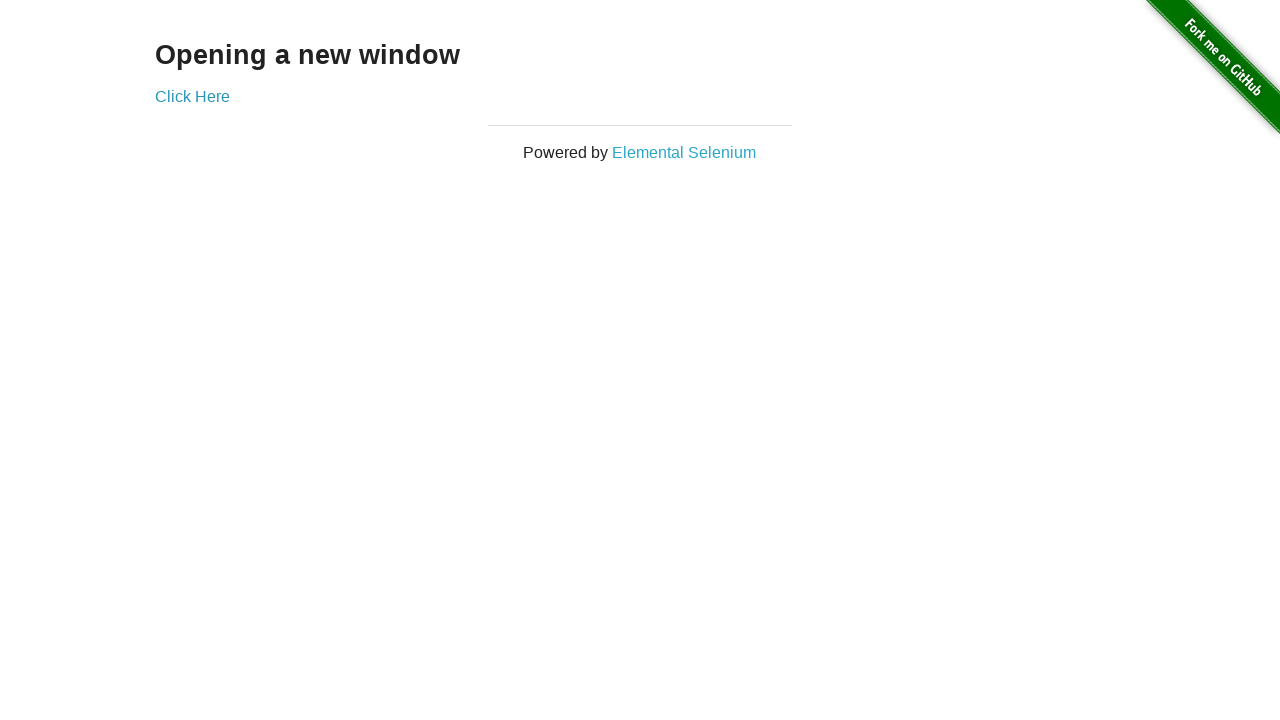

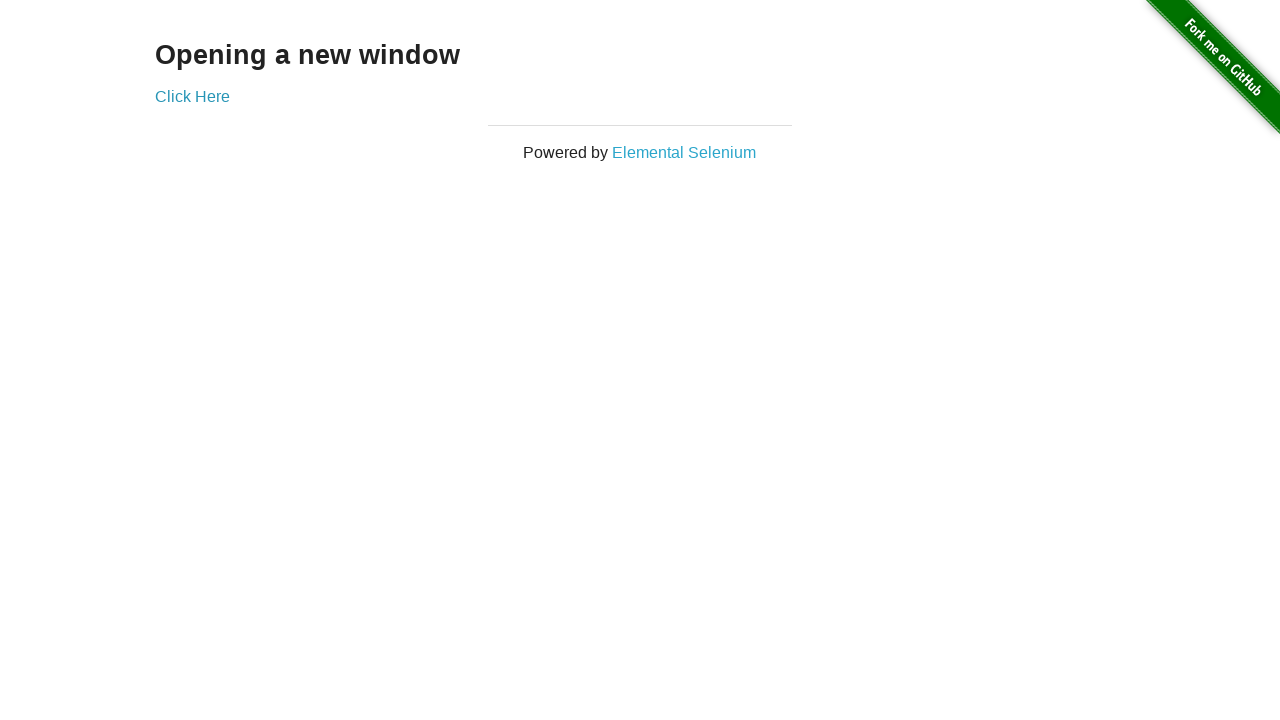